Tests dynamic loading functionality by clicking a start button and waiting for dynamically loaded content to appear

Starting URL: http://the-internet.herokuapp.com/dynamic_loading/2

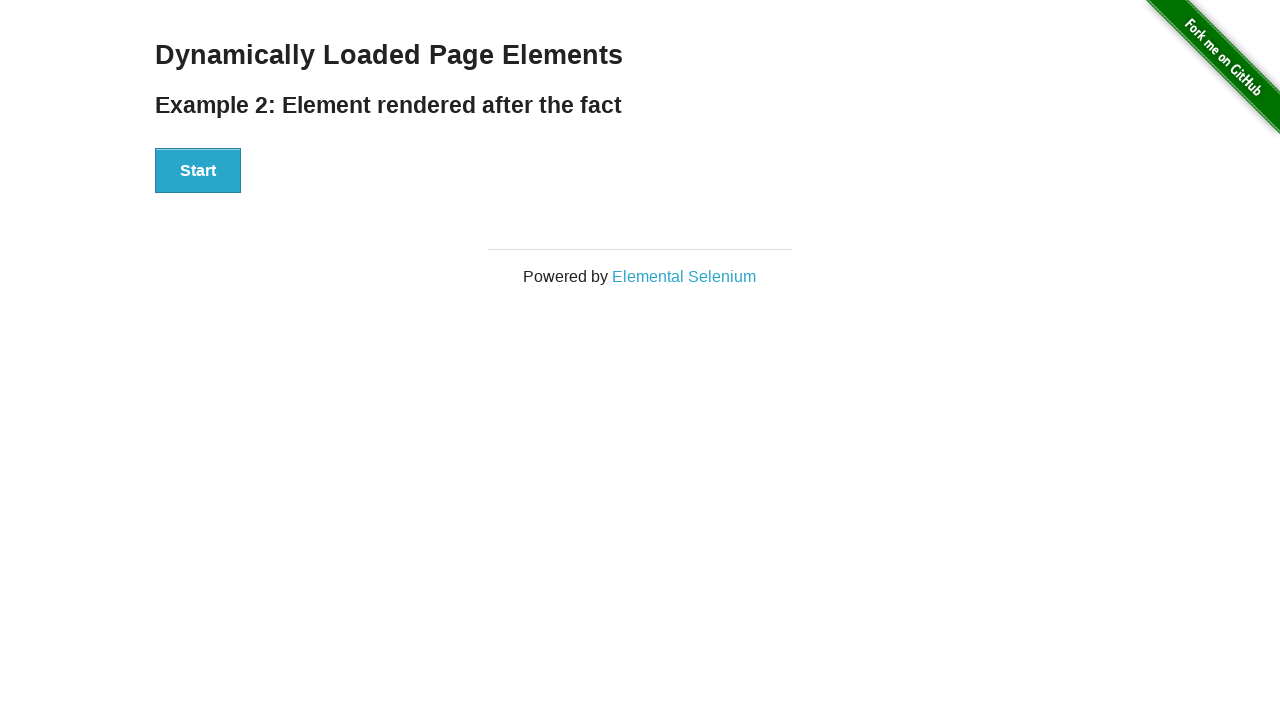

Clicked start button to trigger dynamic loading at (198, 171) on #start > button
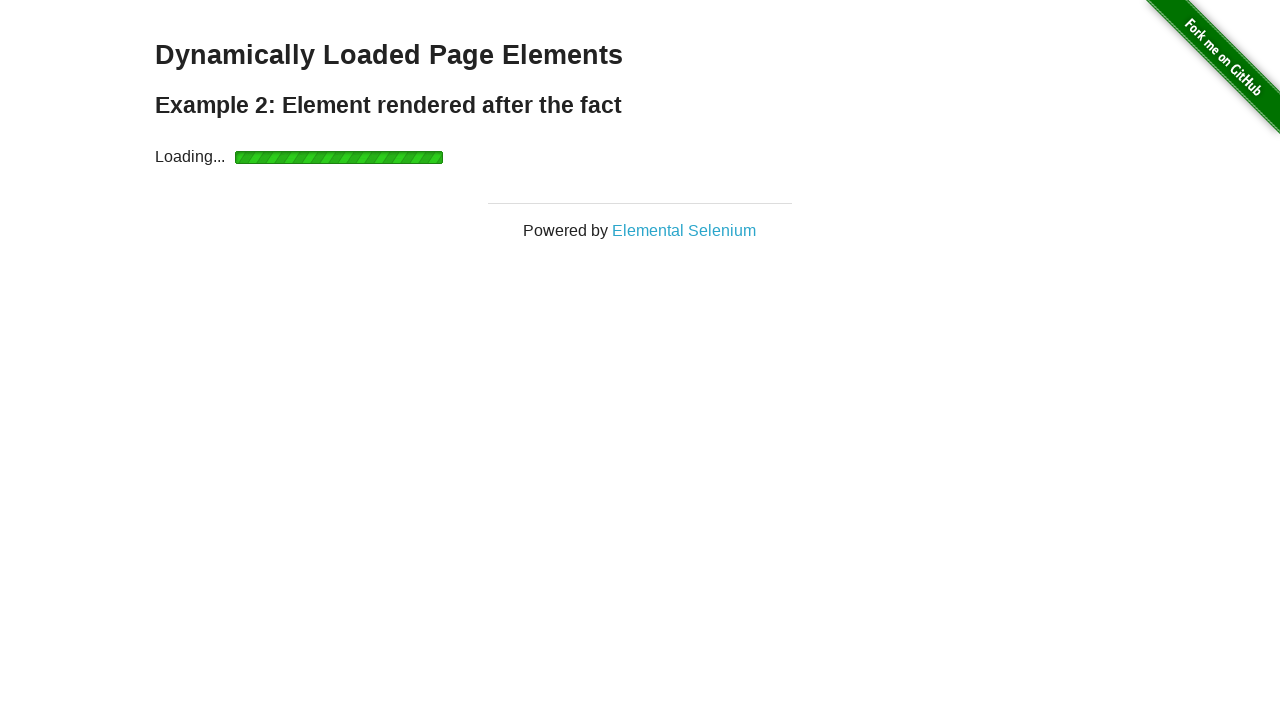

Dynamically loaded content appeared
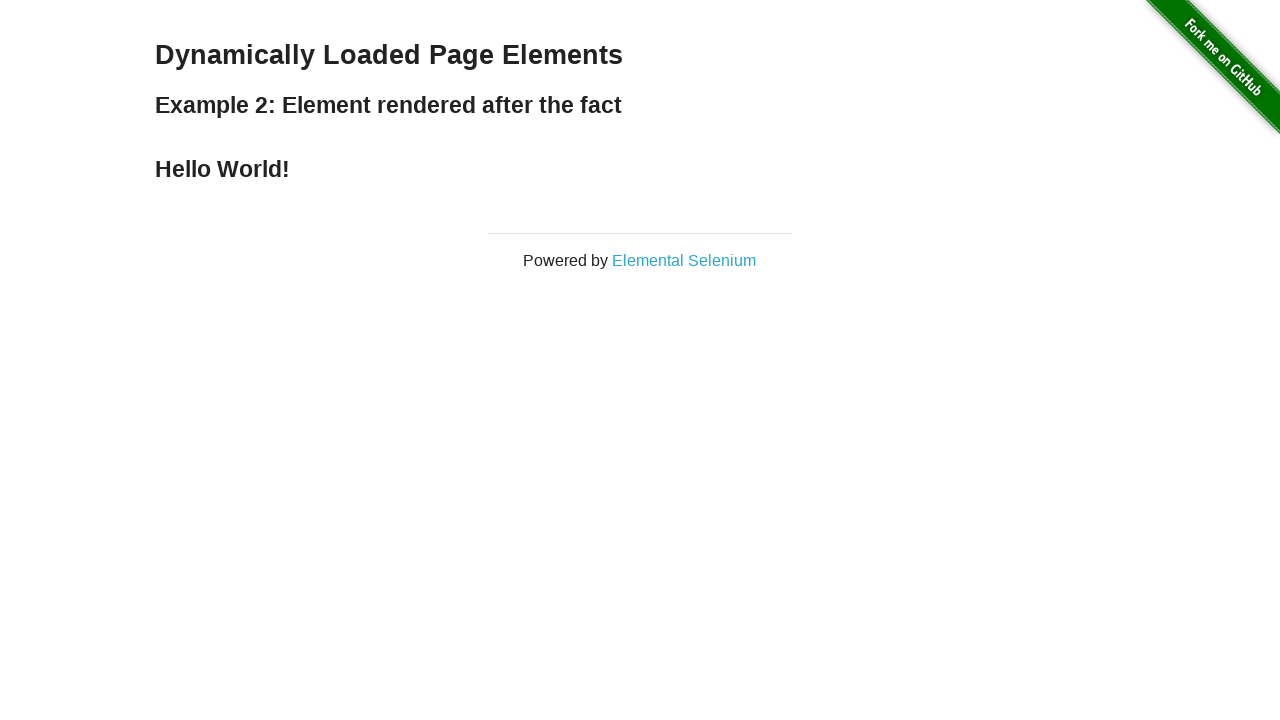

Retrieved text from dynamically loaded element: 'Hello World!'
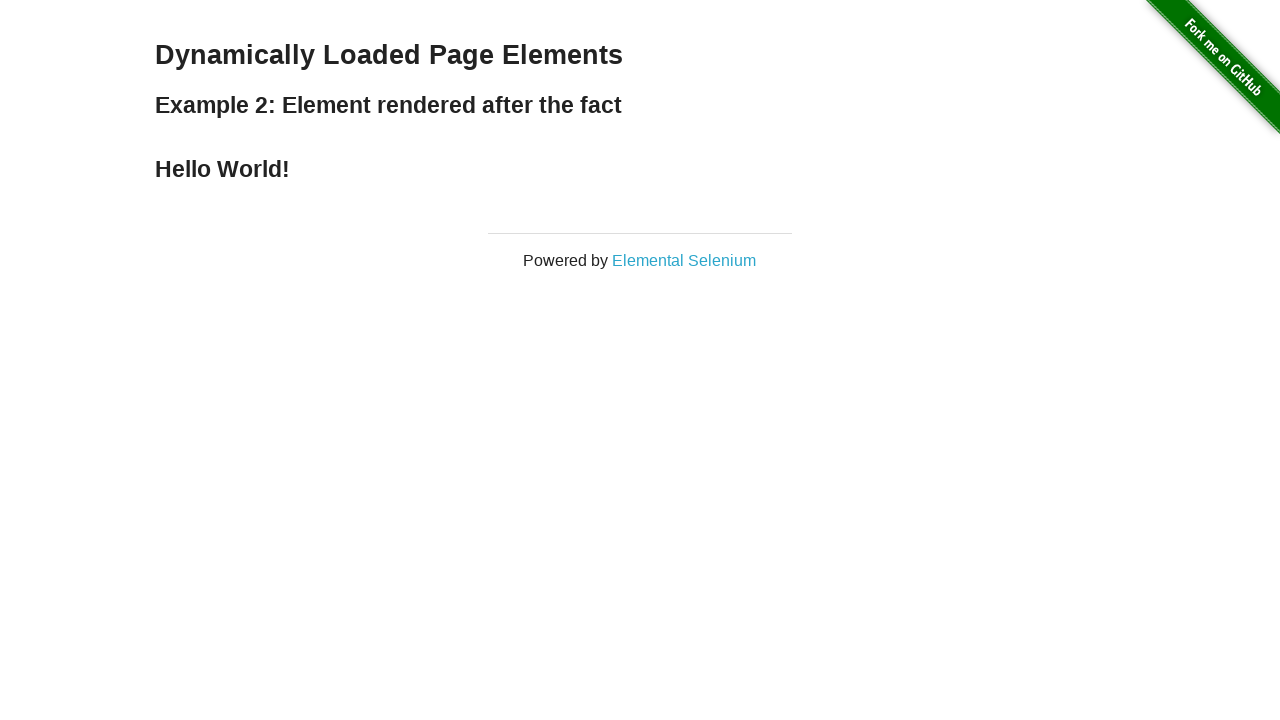

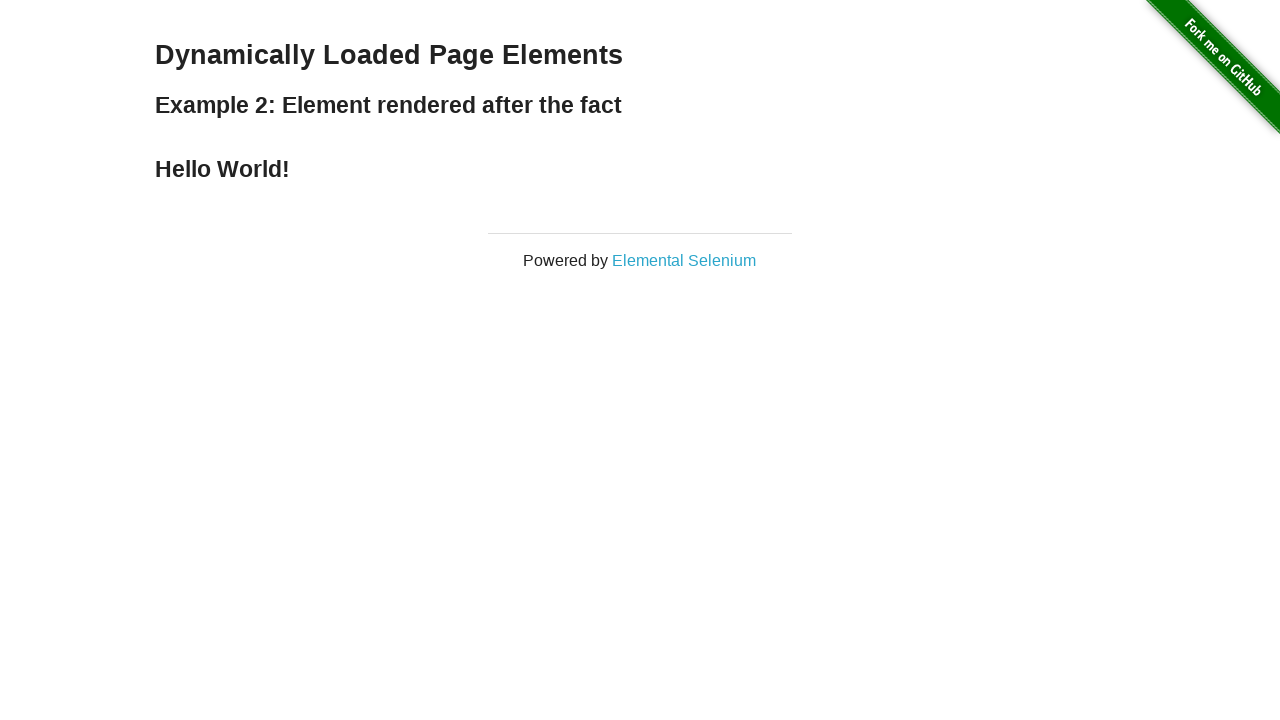